Tests right-click context menu functionality on a Themes link

Starting URL: http://jqueryui.com/

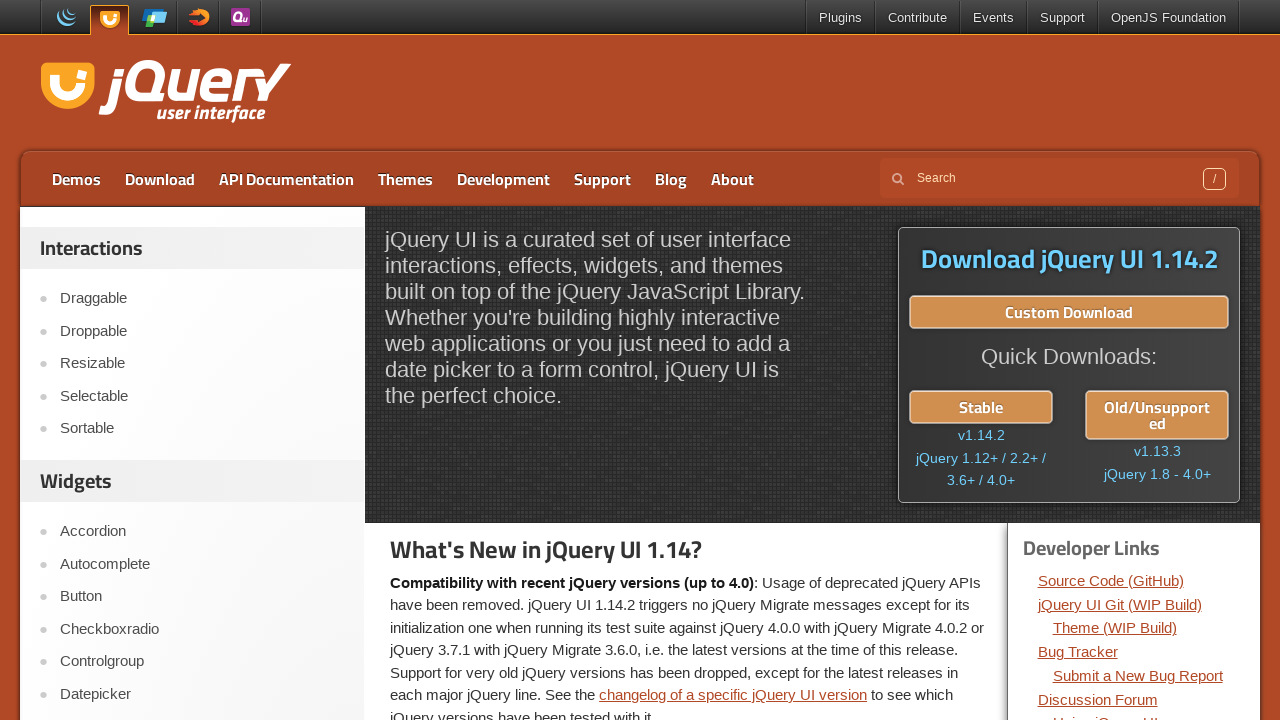

Navigated to jQuery UI homepage
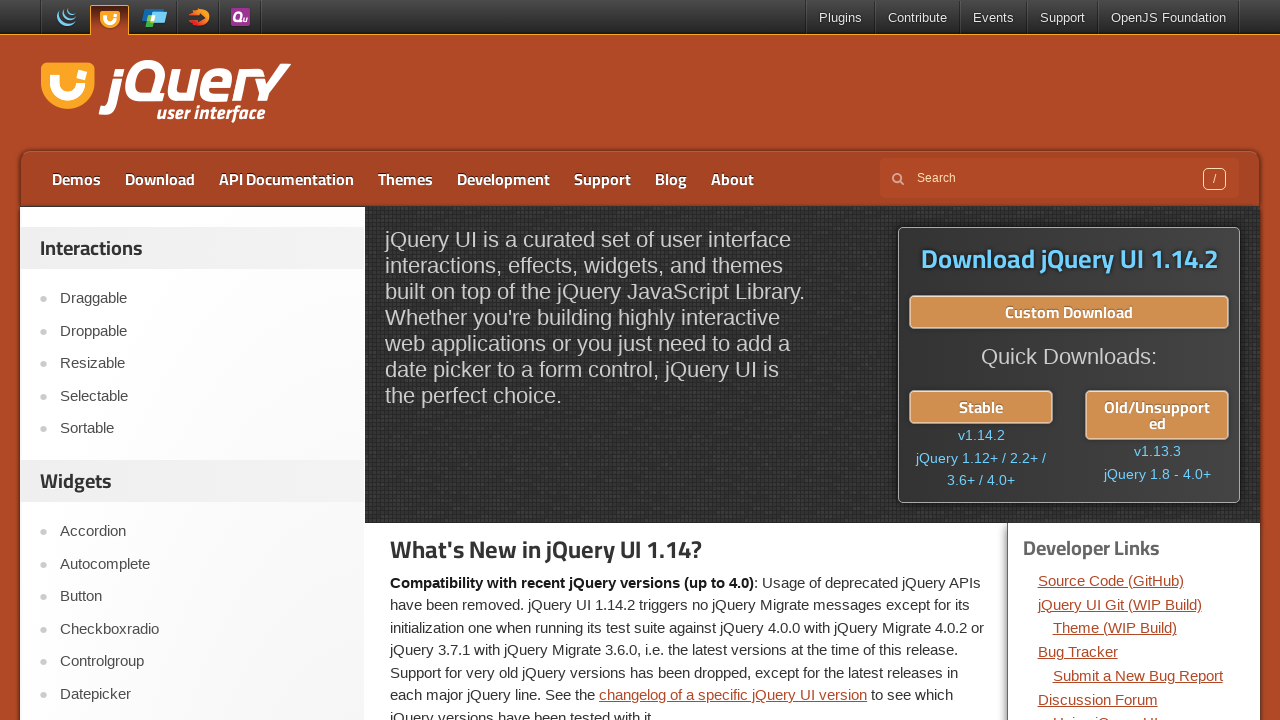

Right-clicked on Themes link to open context menu at (406, 179) on //a[contains(text(),'Themes')]
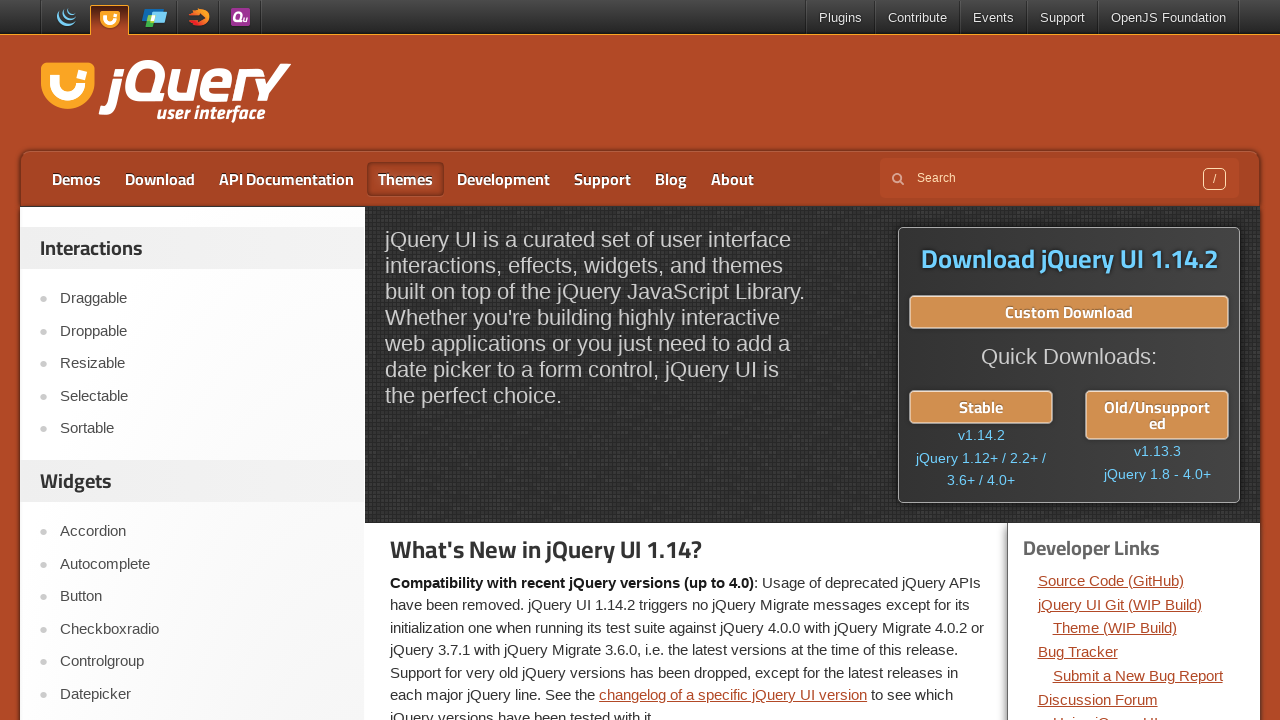

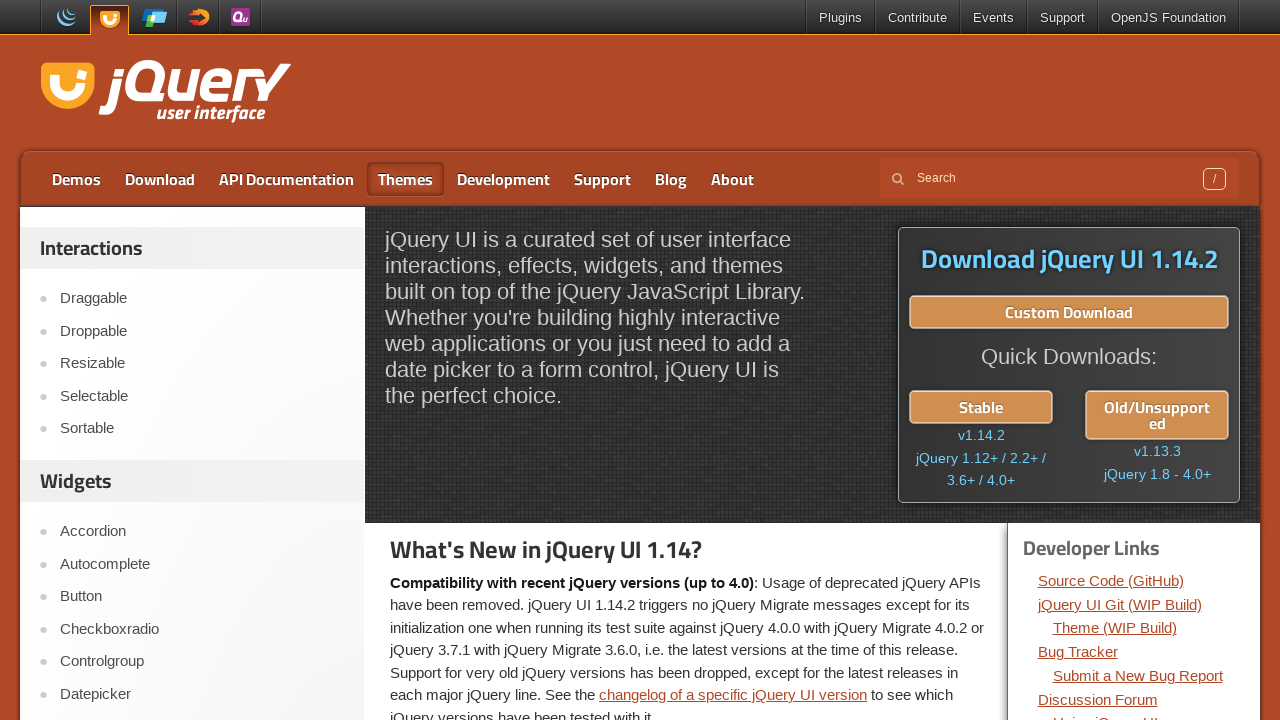